Tests search functionality by filling the search field with a name (Mike)

Starting URL: http://zero.webappsecurity.com/index.html

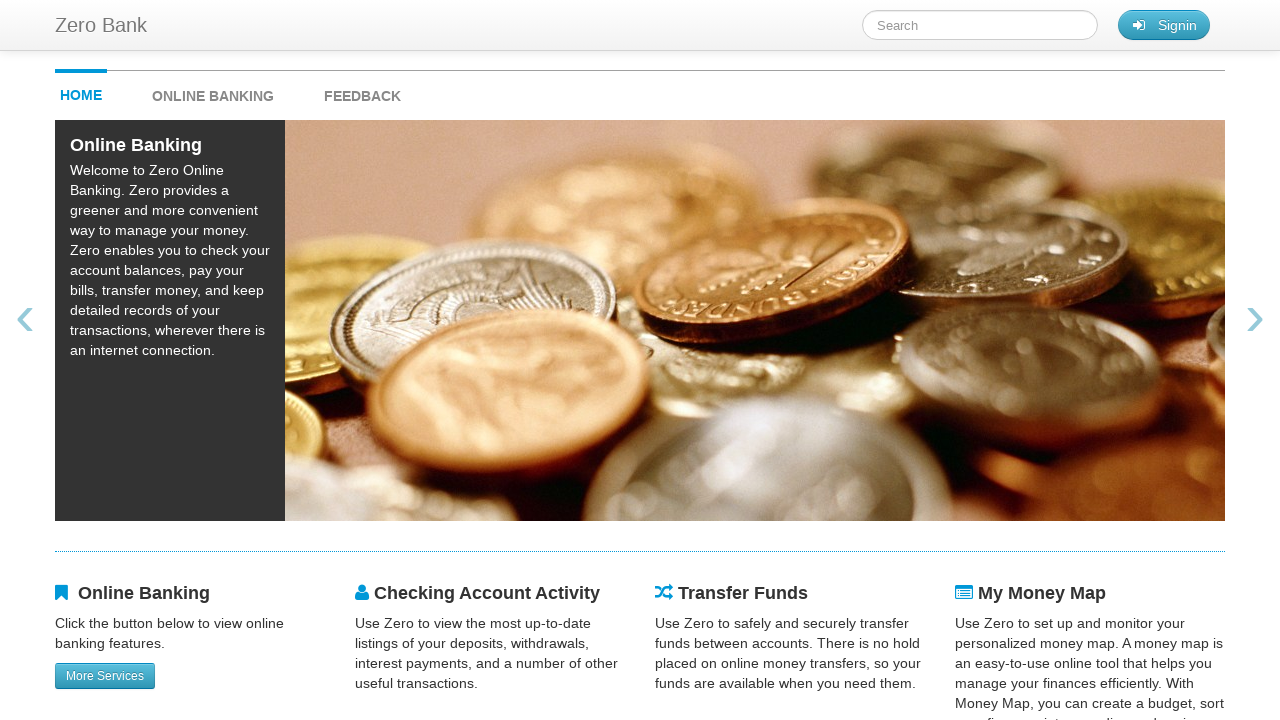

Filled search field with 'Mike' on #searchTerm
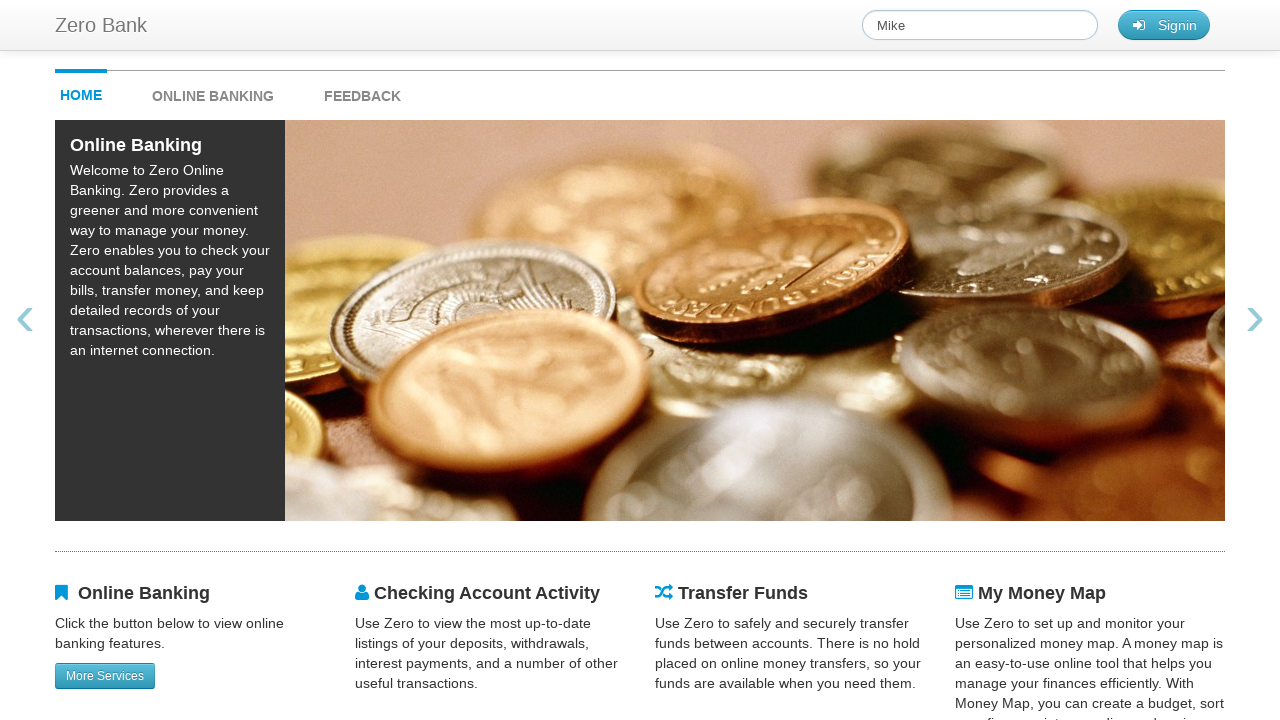

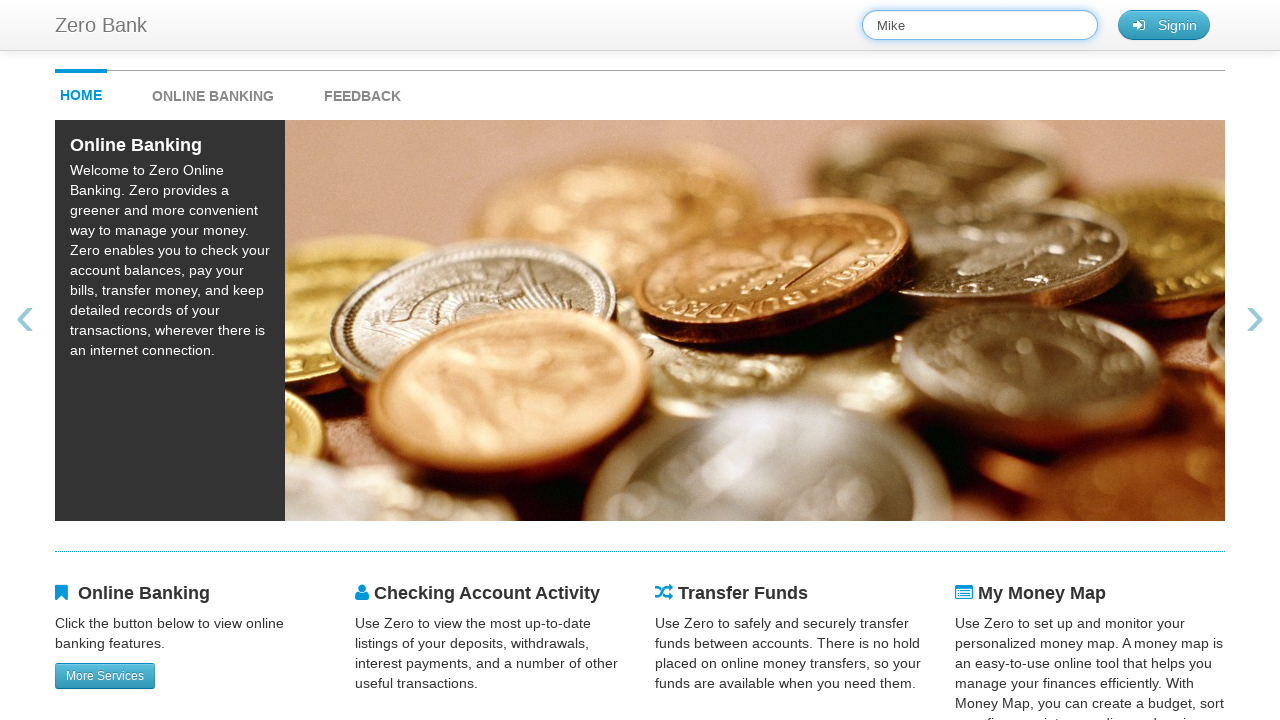